Tests button interactions on the DemoQA buttons page by clicking on the "Click Me", "Right Click Me", and "Double Click Me" buttons.

Starting URL: https://demoqa.com/buttons

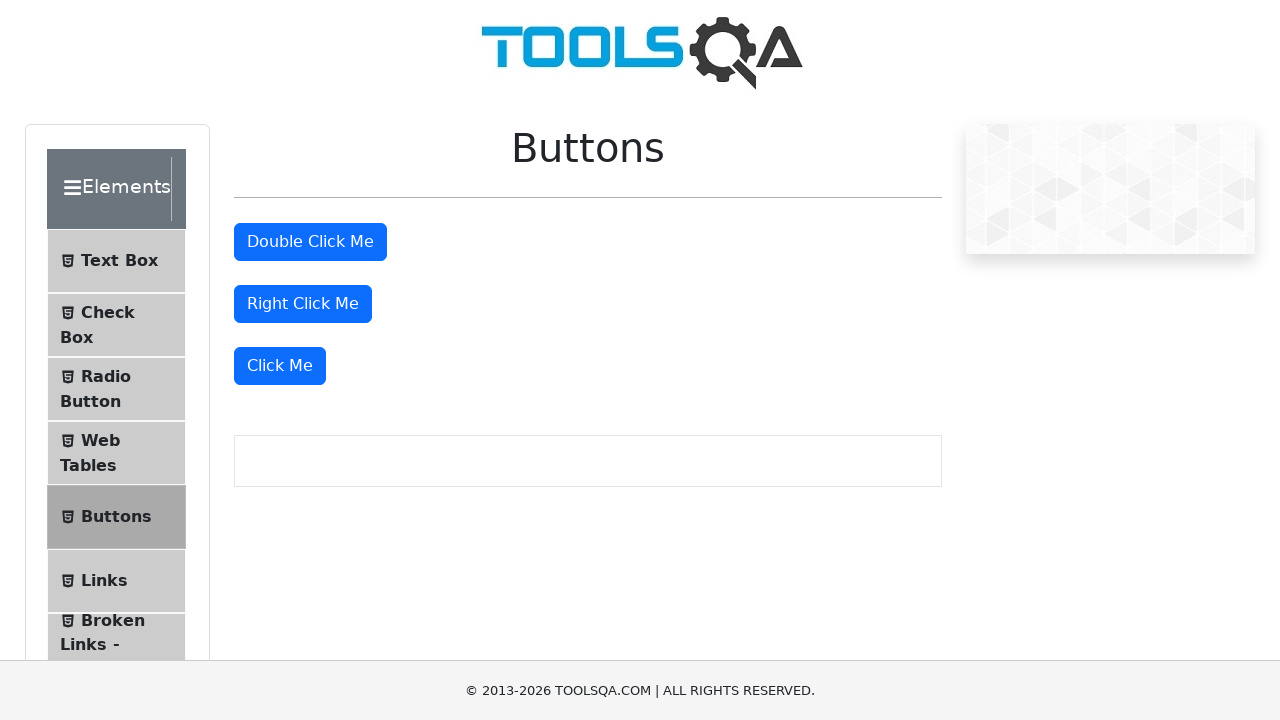

Clicked the 'Click Me' button at (280, 366) on xpath=//button[text()='Click Me']
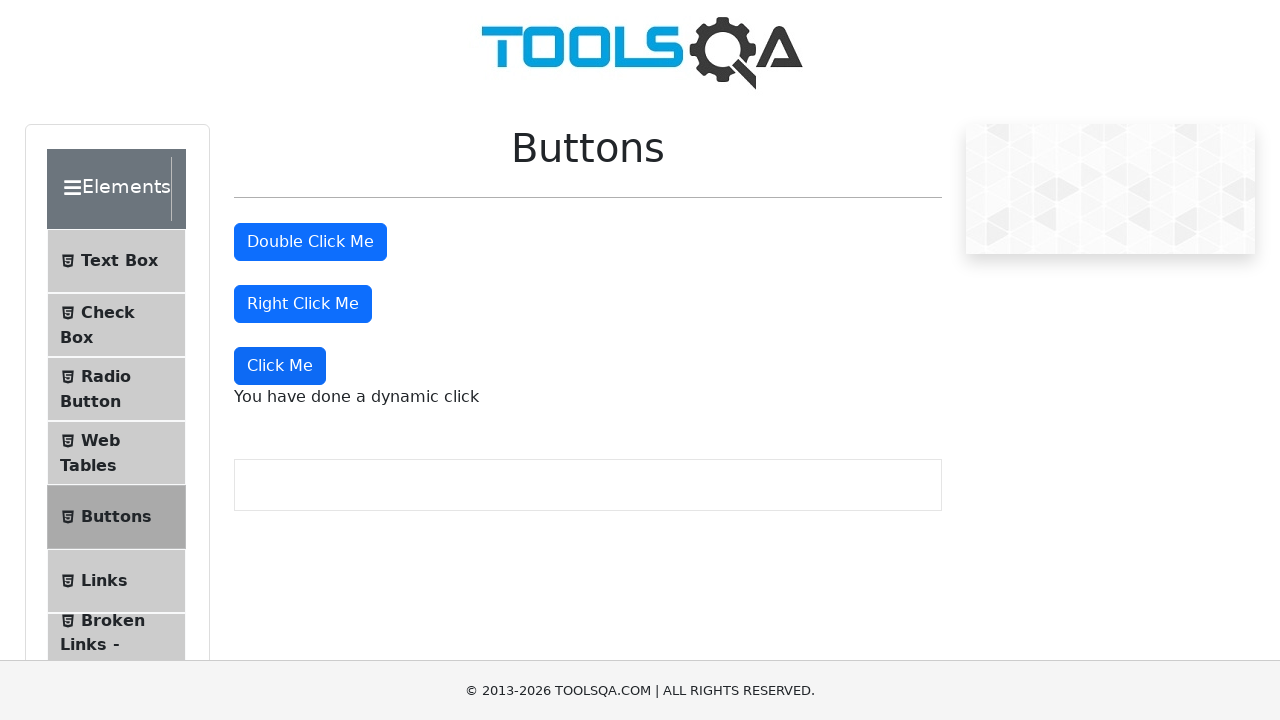

Clicked the 'Right Click Me' button at (303, 304) on xpath=//button[text()='Right Click Me']
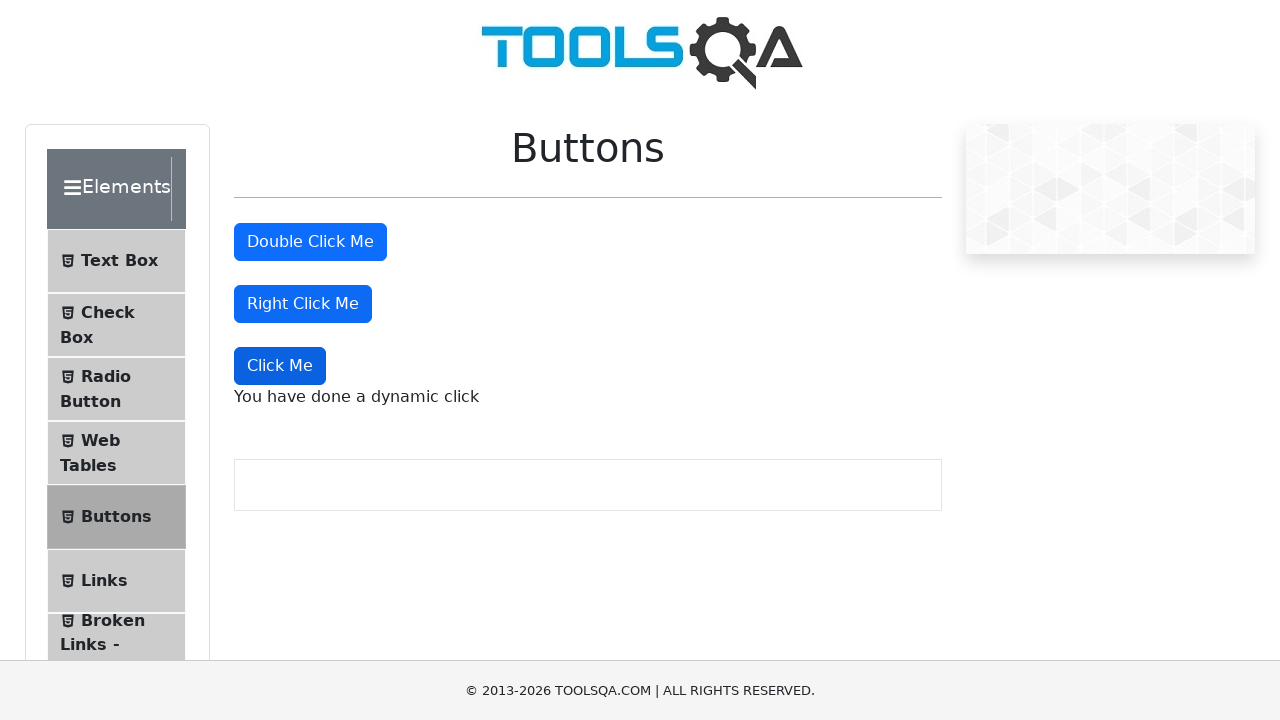

Clicked the 'Double Click Me' button at (310, 242) on xpath=//button[text()='Double Click Me']
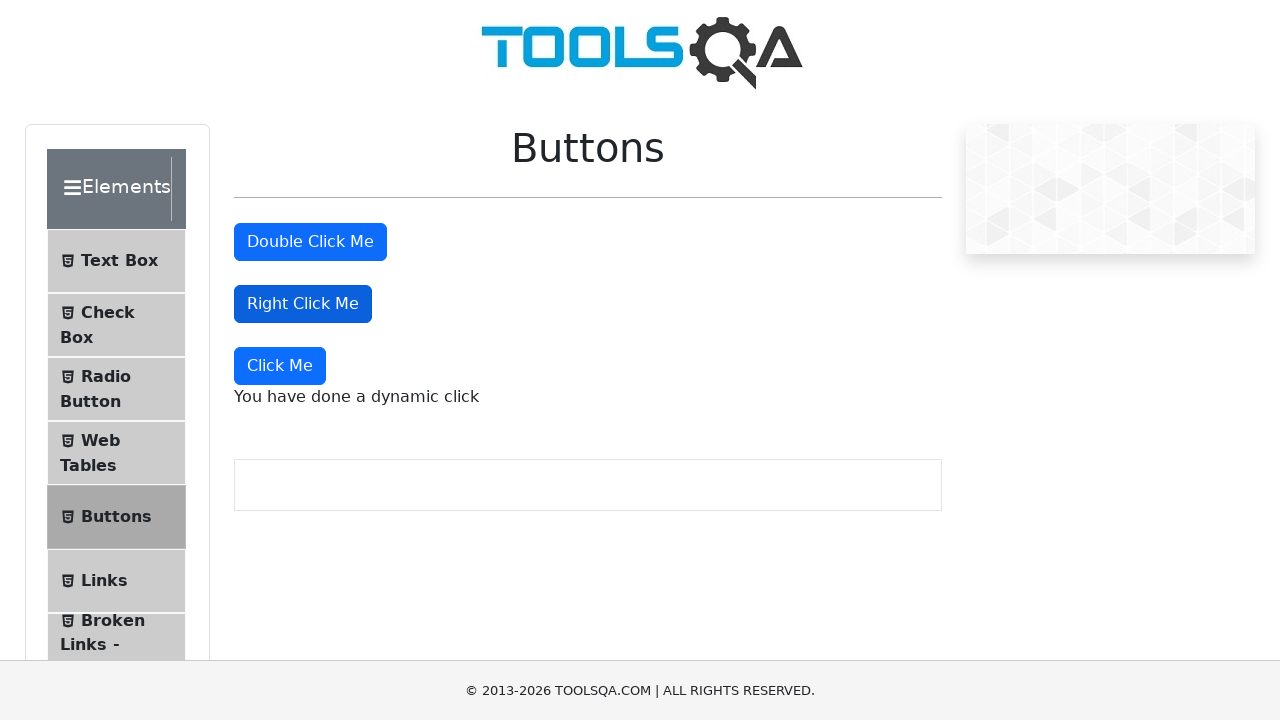

Waited 2 seconds to observe button actions
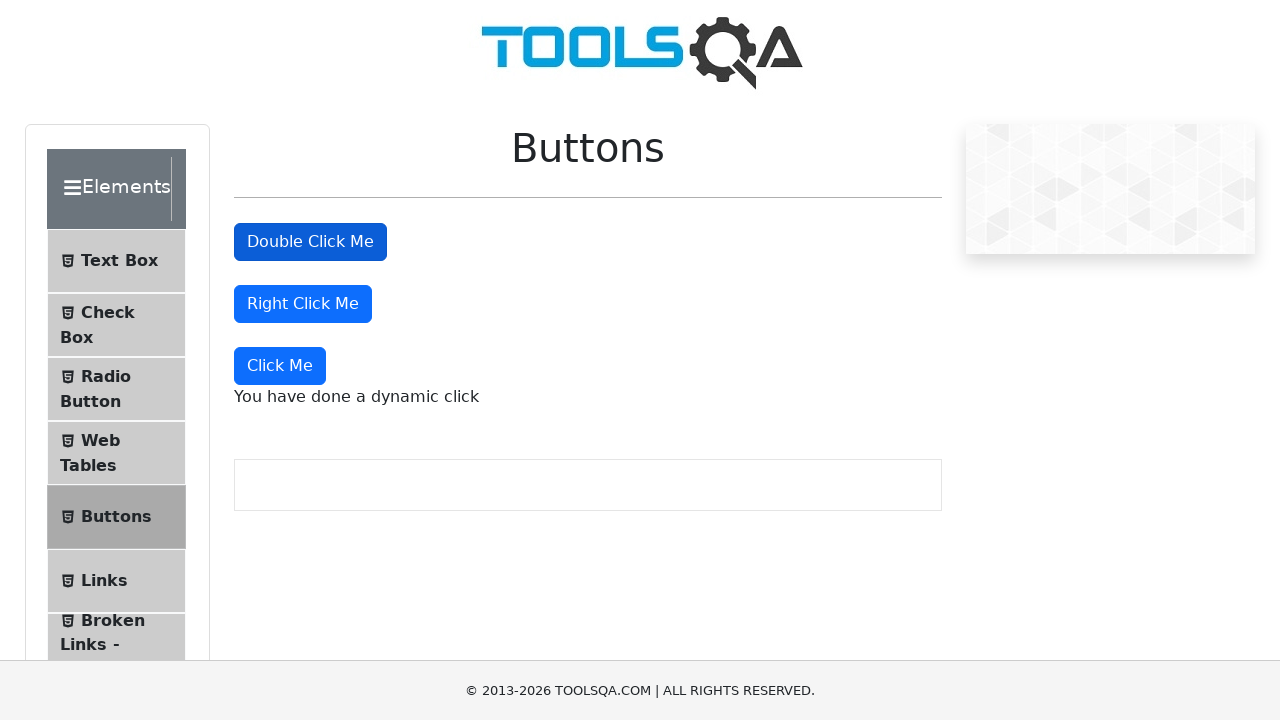

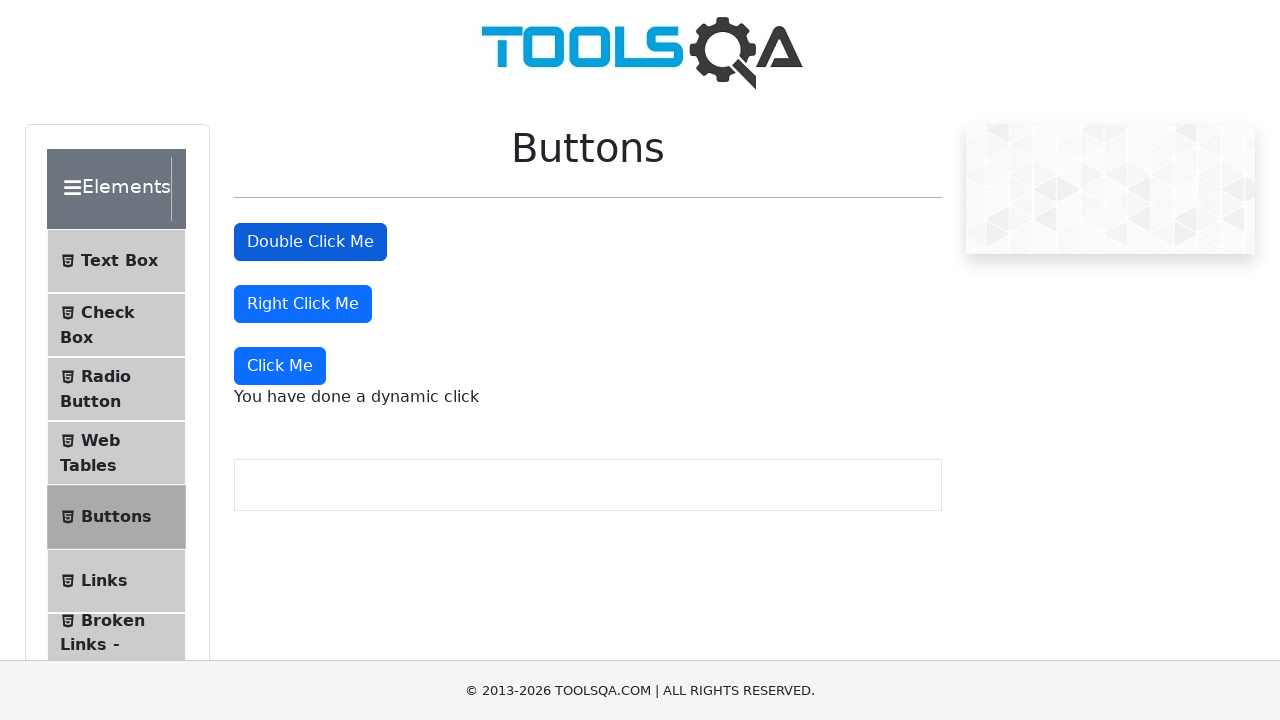